Tests right-click context menu by opening it, hovering over a menu item, clicking it and accepting the alert

Starting URL: http://swisnl.github.io/jQuery-contextMenu/demo.html

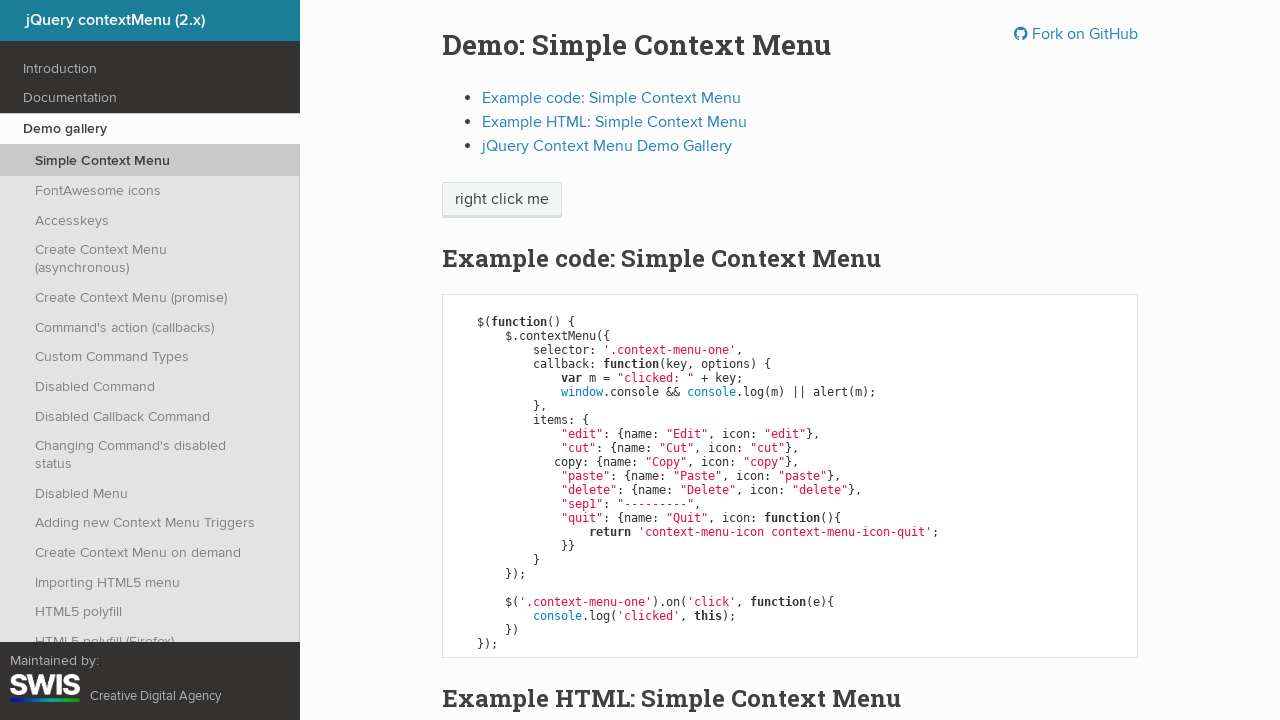

Right-clicked on 'right click me' element to open context menu at (502, 200) on //span[text()='right click me']
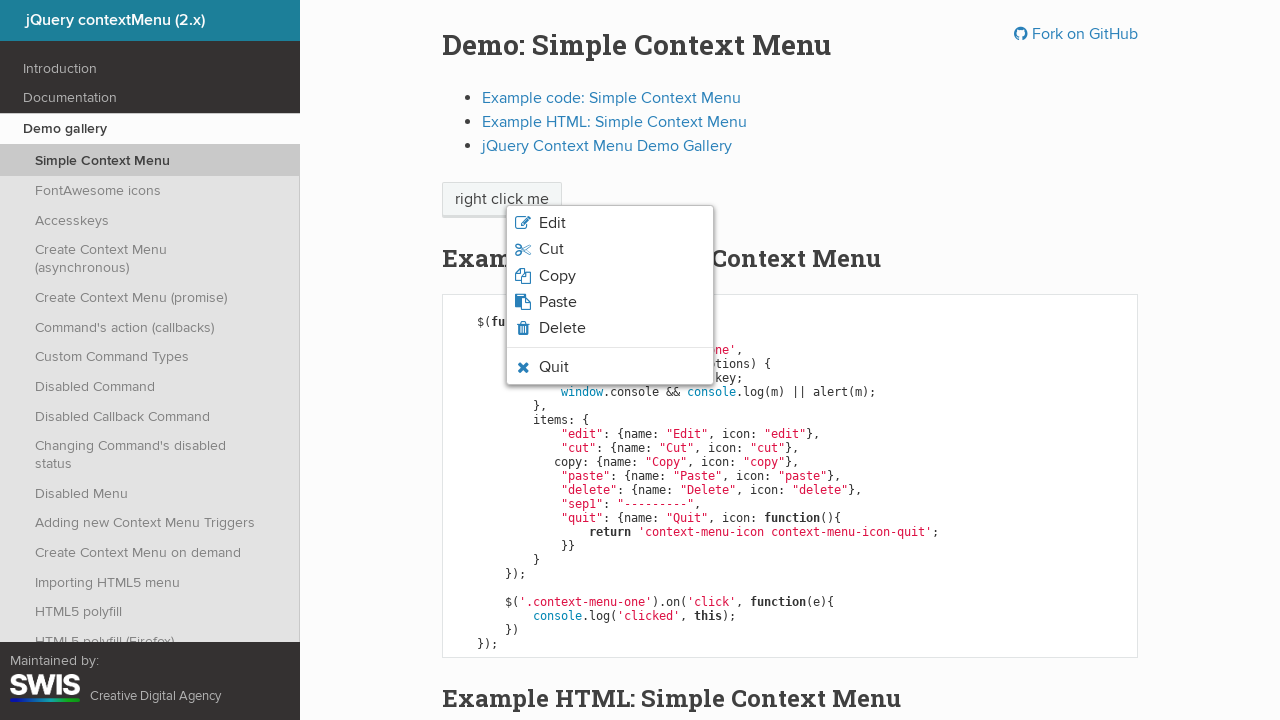

Context menu appeared with quit option visible
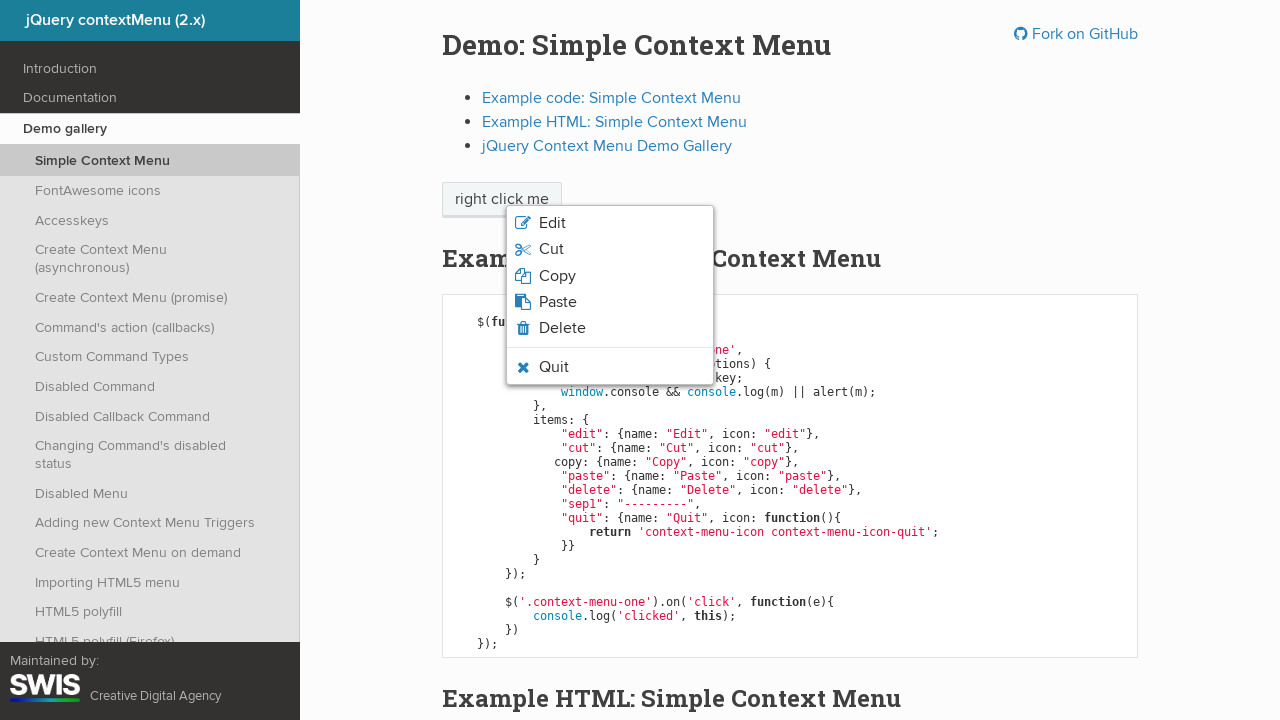

Hovered over quit menu item at (610, 367) on .context-menu-icon-quit
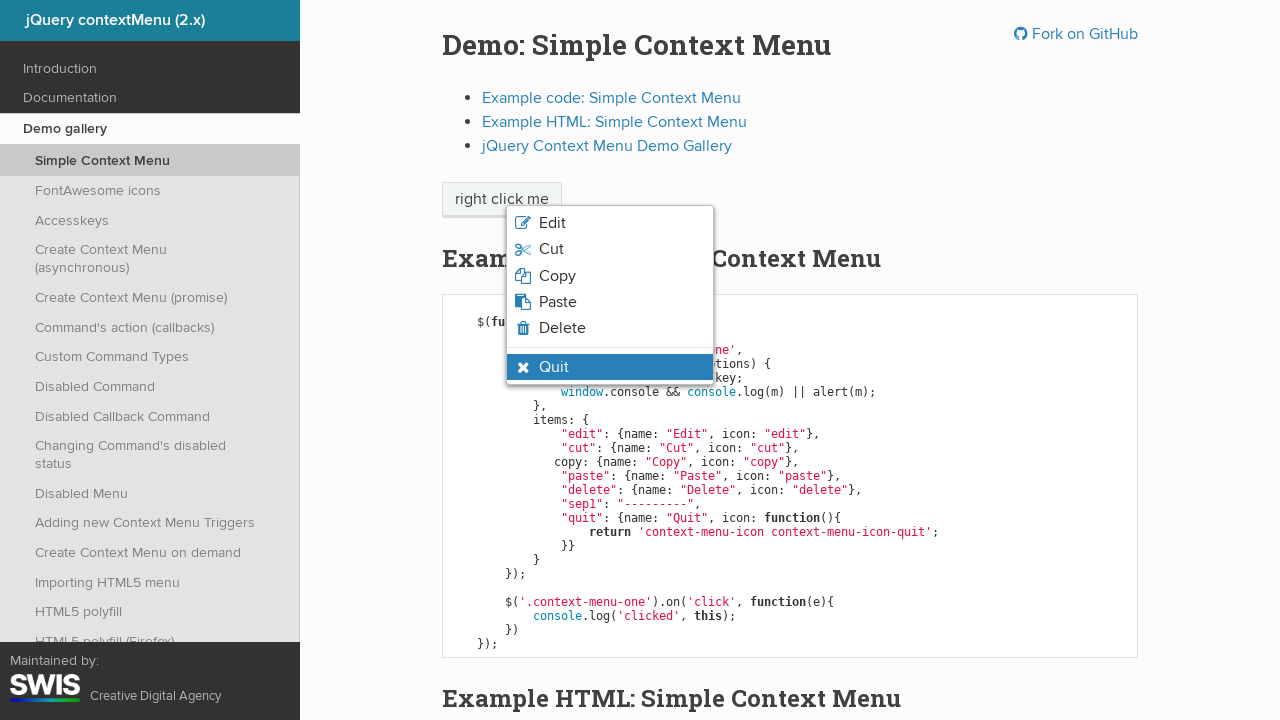

Clicked quit menu item at (610, 367) on .context-menu-icon-quit
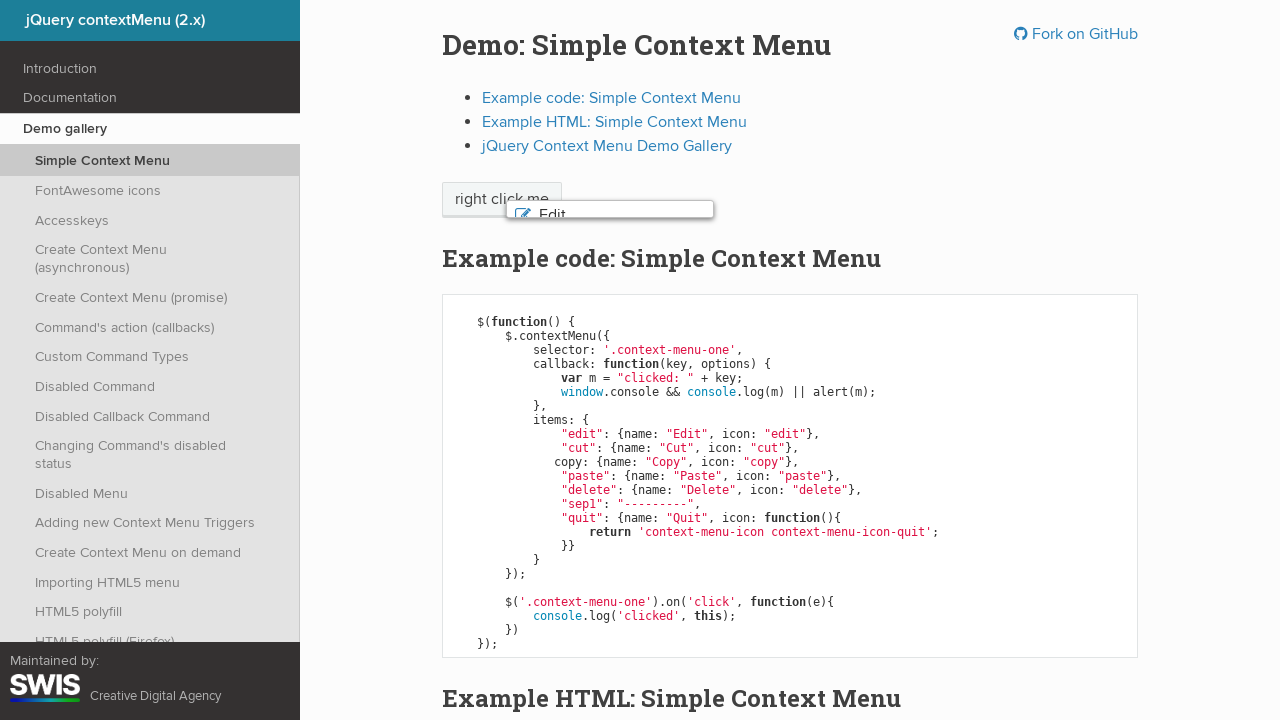

Alert dialog accepted
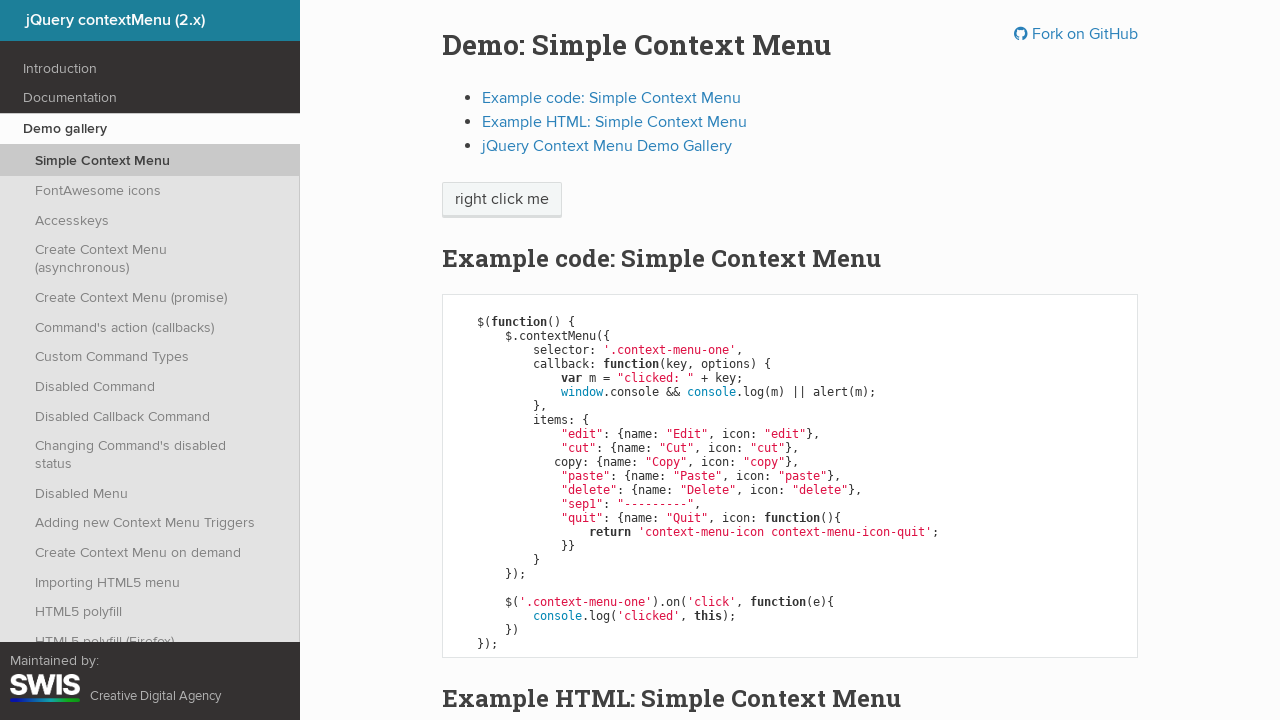

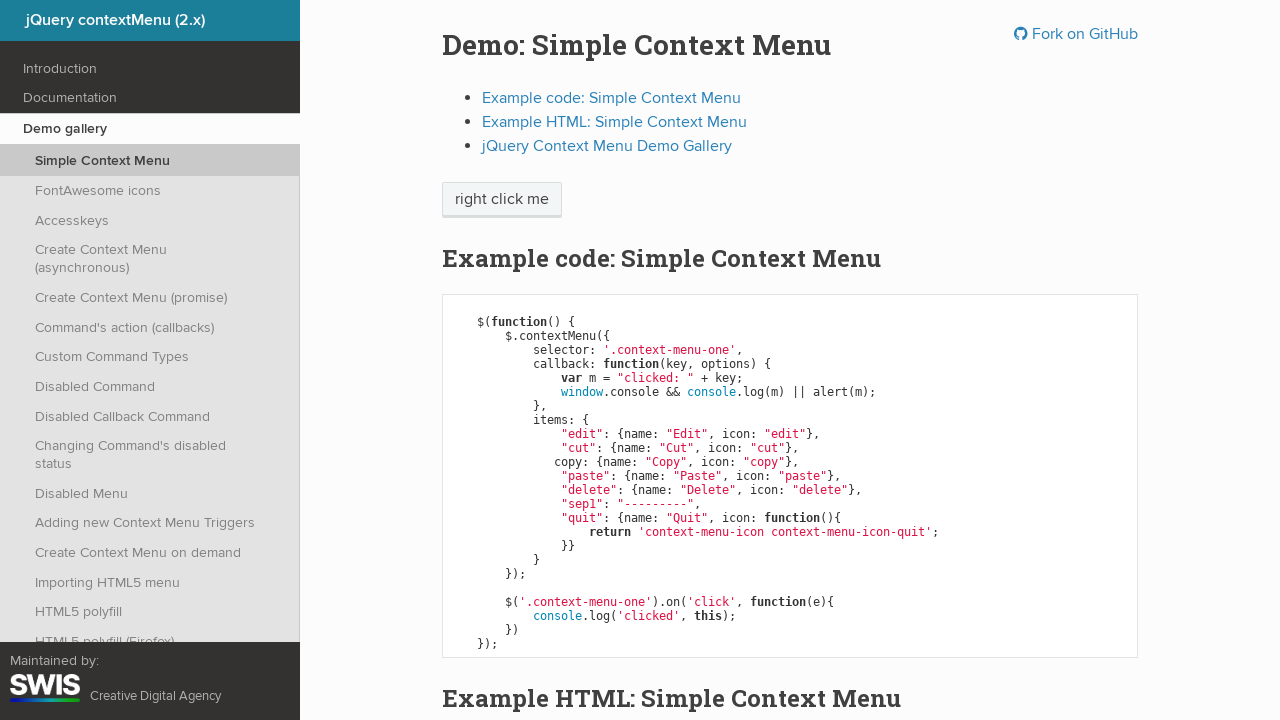